Tests finding real estate listings for a conservative investment strategy by setting parameters, generating a strategy, selecting it, and enabling real listings search.

Starting URL: https://frameworkrealestatesolutions.com/portfolio-simulator-v3.html

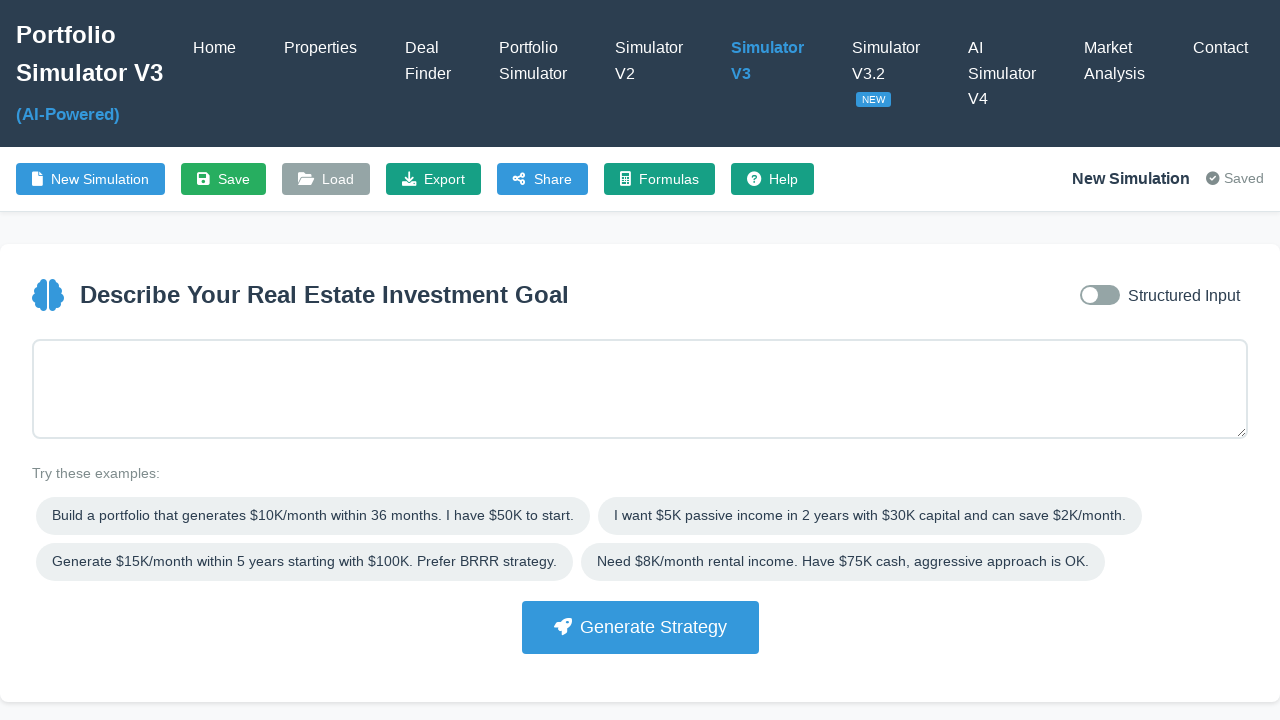

Portfolio Simulator V3 page loaded
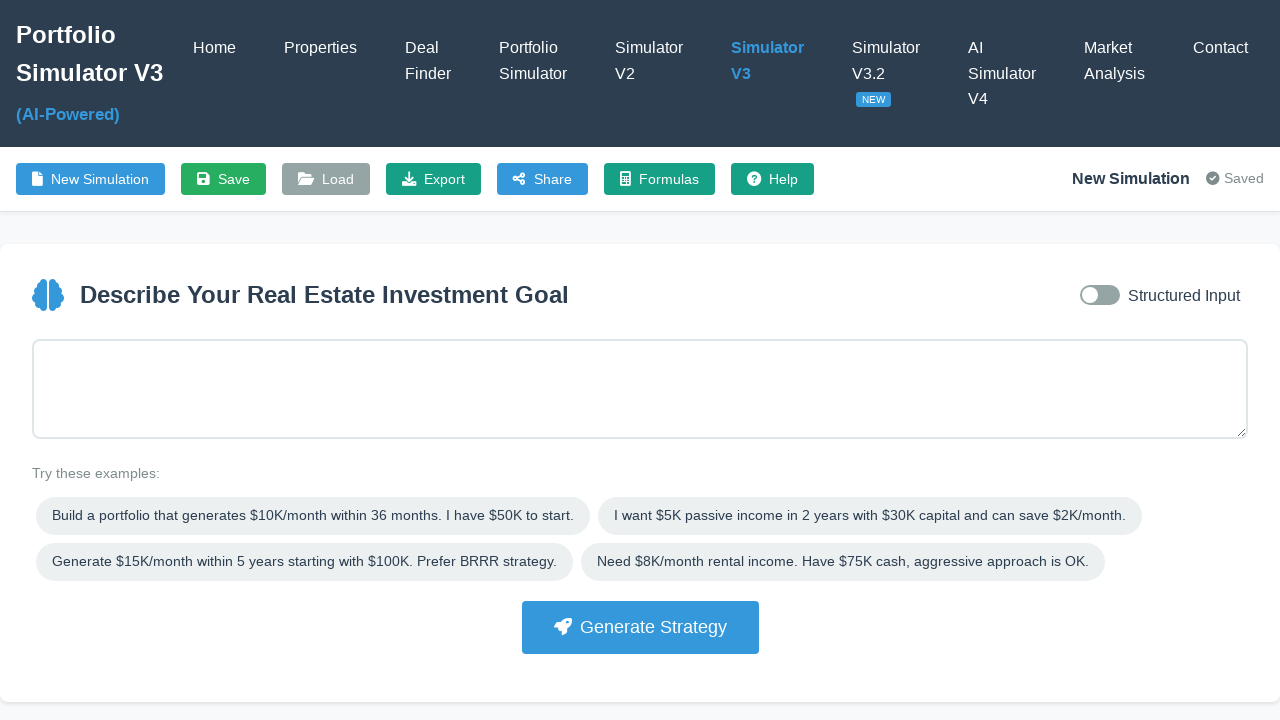

Switched to structured input mode at (1100, 295) on #inputModeToggle
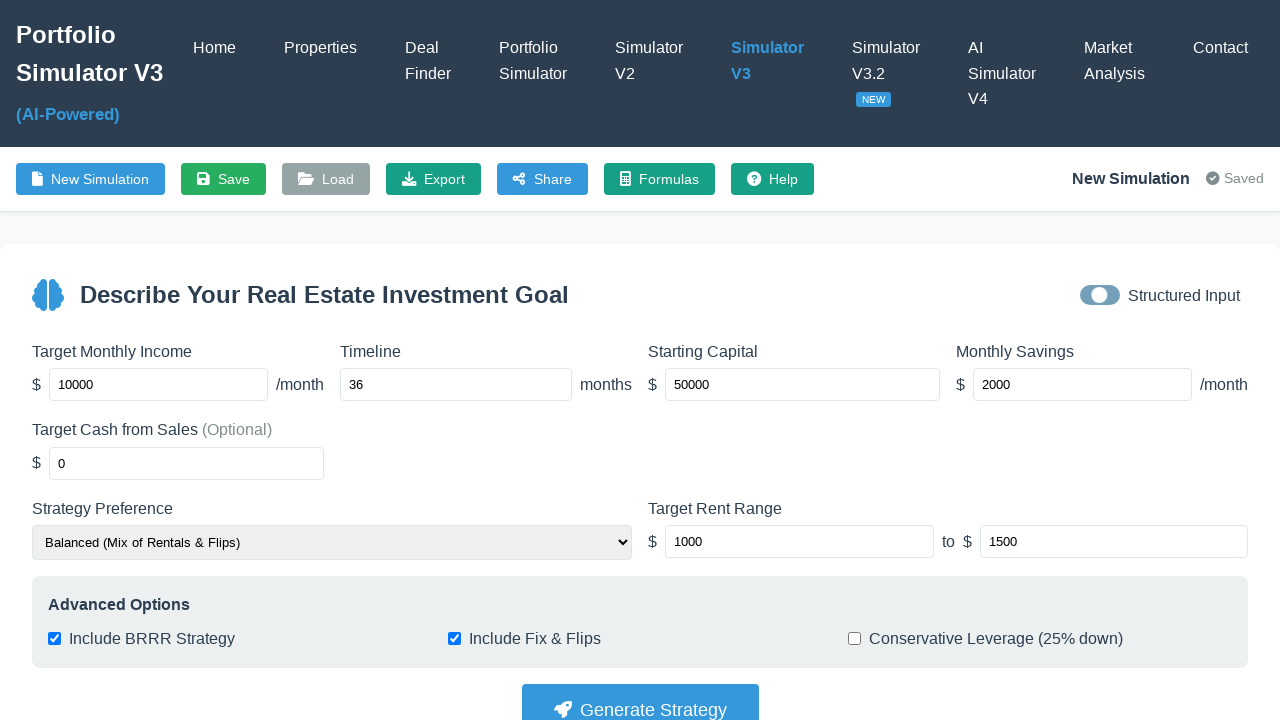

Set target income to $5000 on #targetIncome
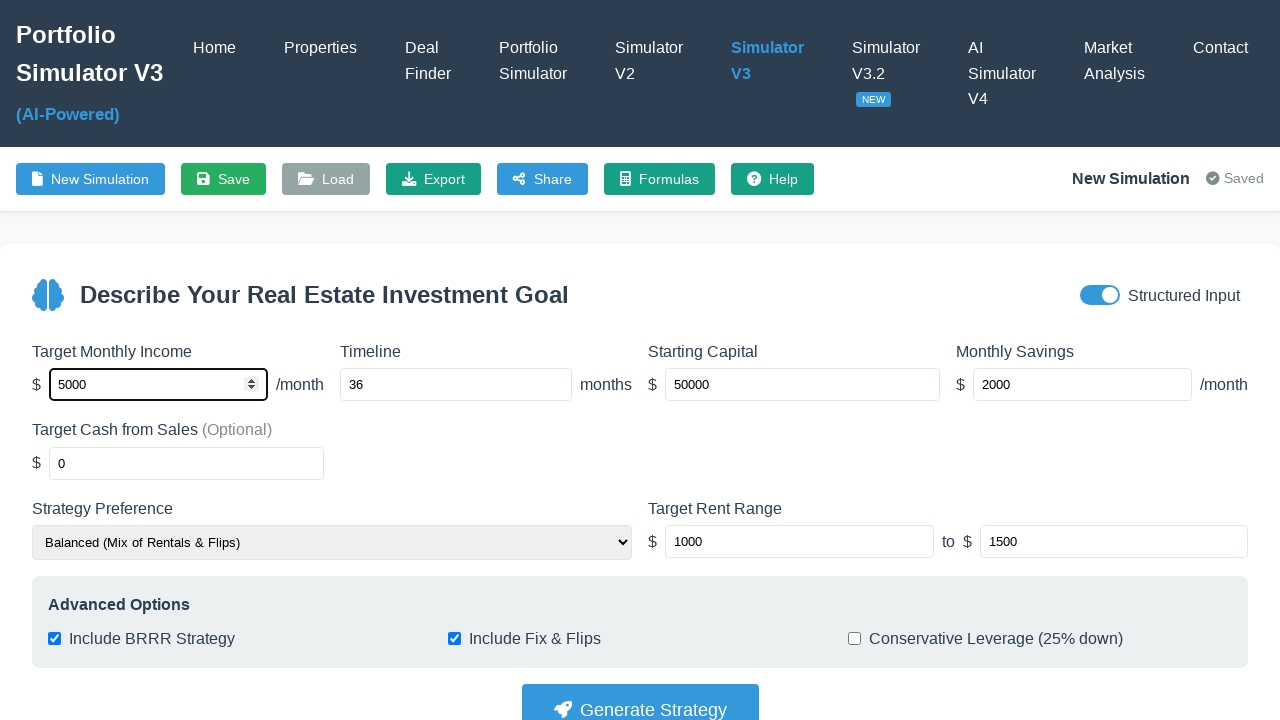

Set timeline to 36 months on #timeline
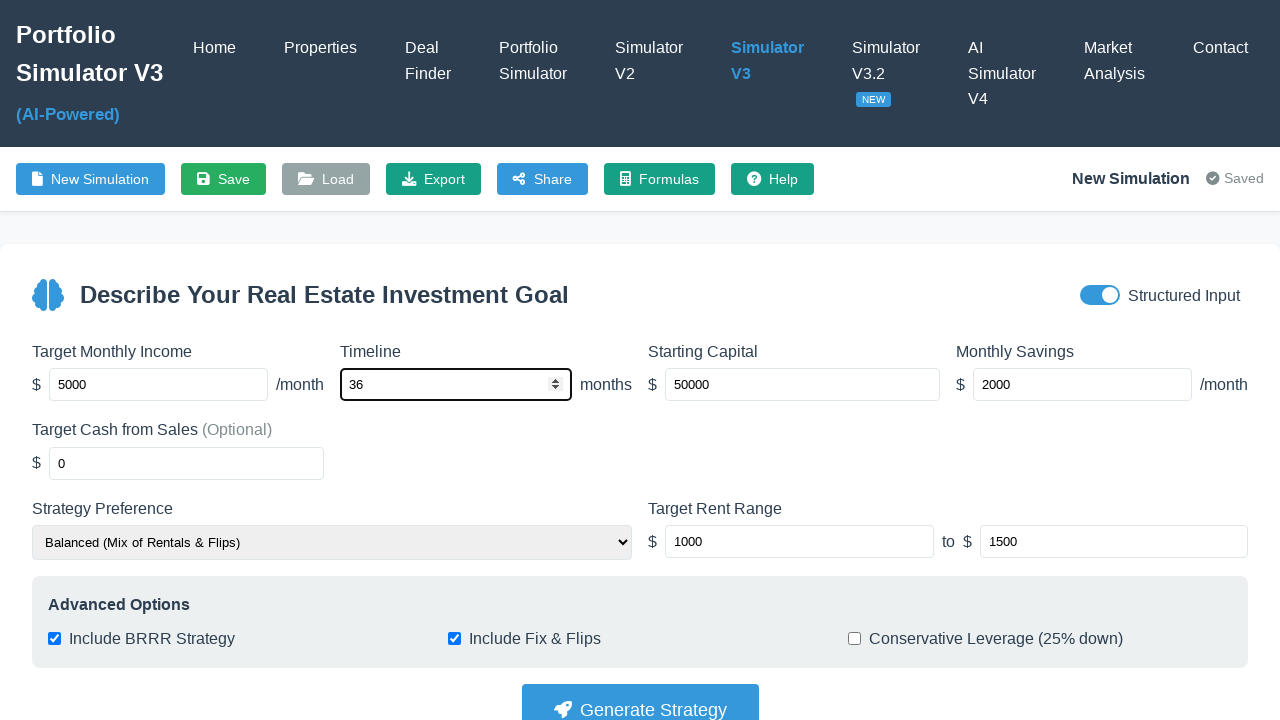

Set starting capital to $80000 on #startingCapital
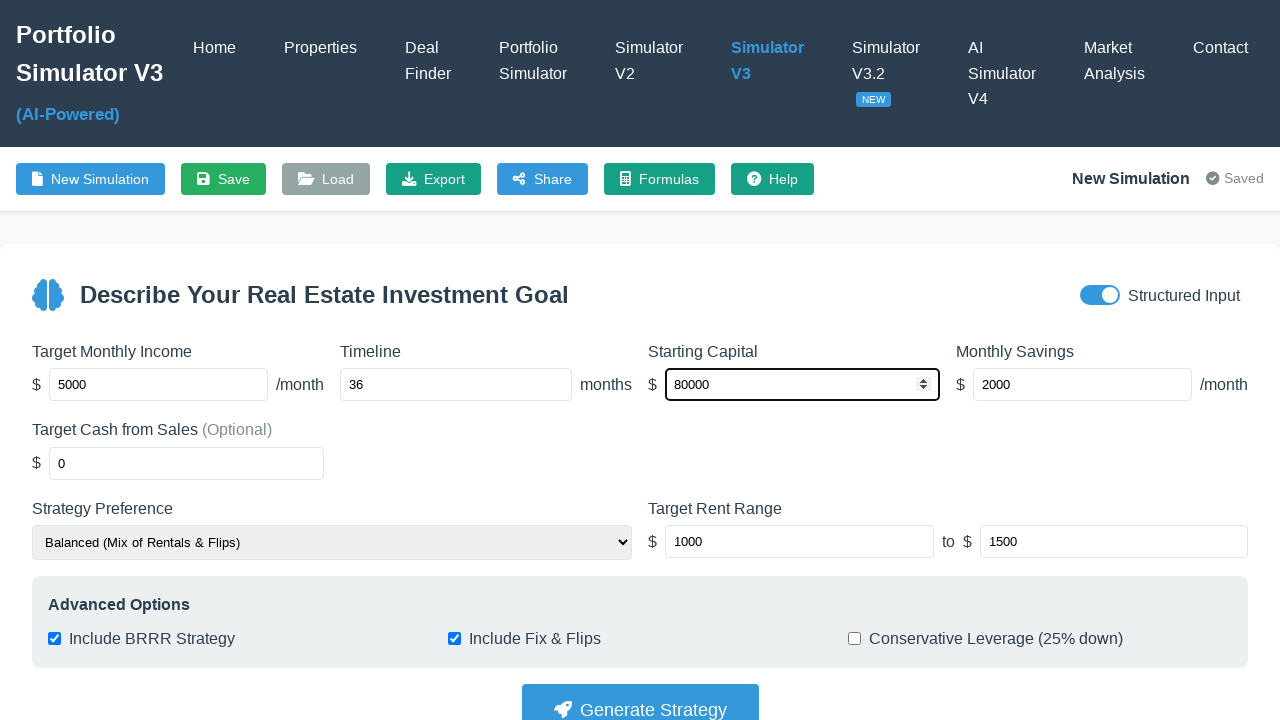

Selected conservative investment strategy on #strategyPreference
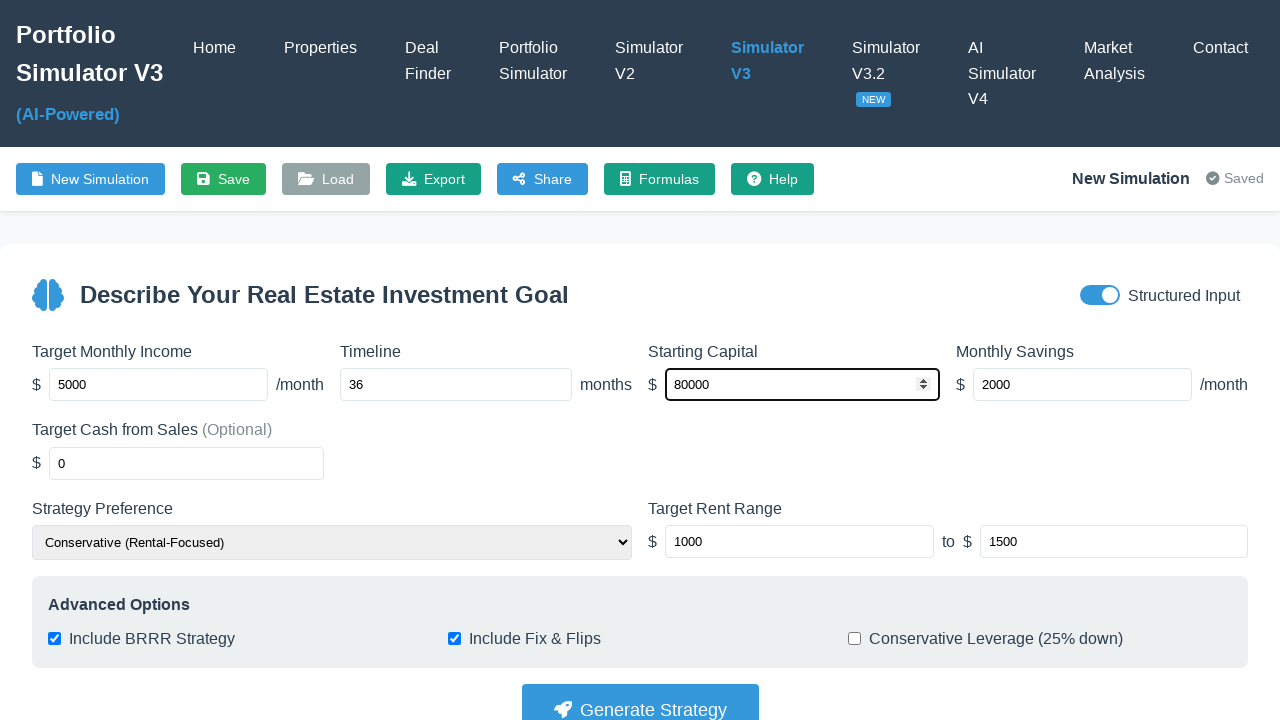

Clicked Generate Strategy button at (640, 694) on button:has-text("Generate Strategy")
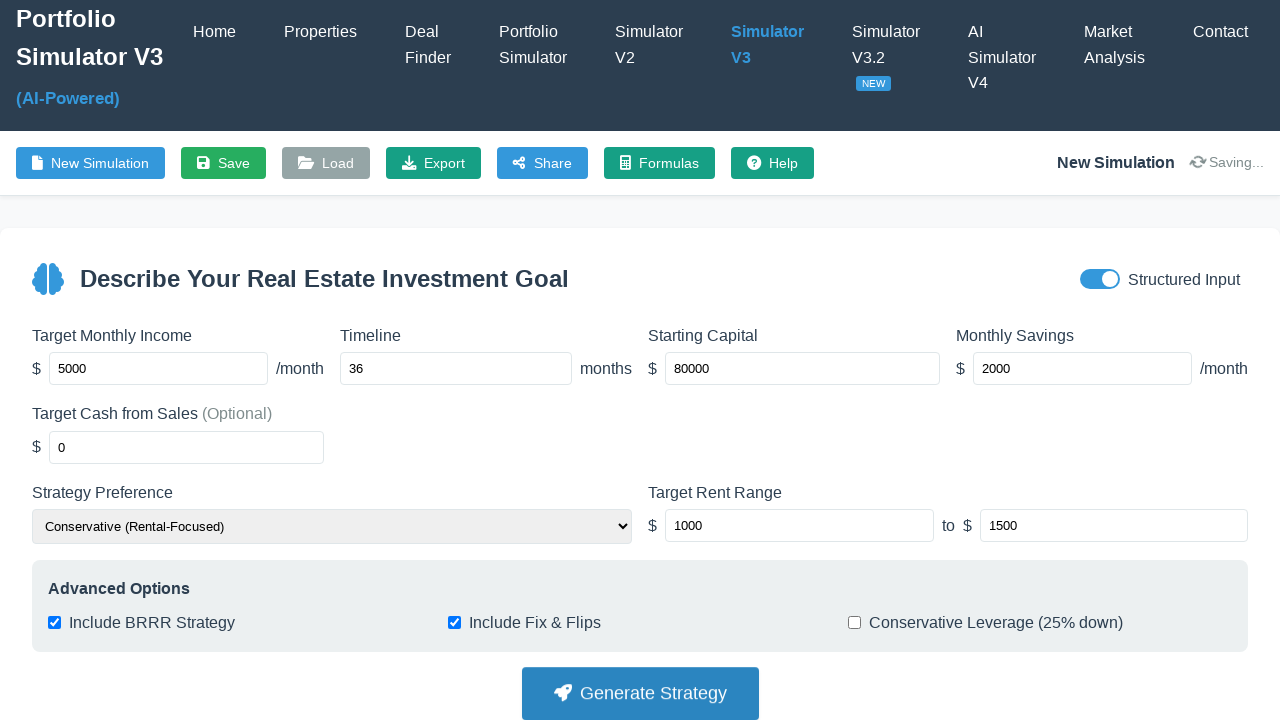

Strategy cards generated and loaded
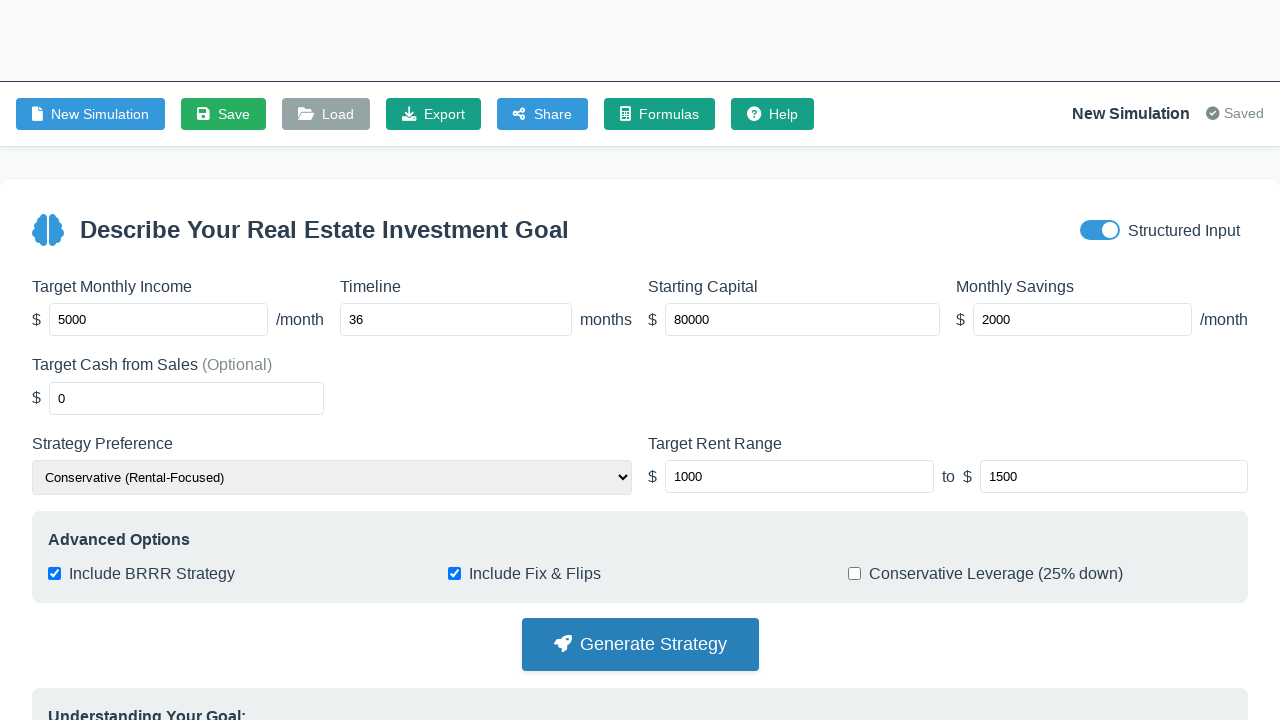

Selected first conservative strategy at (227, 165) on .strategy-card >> nth=0
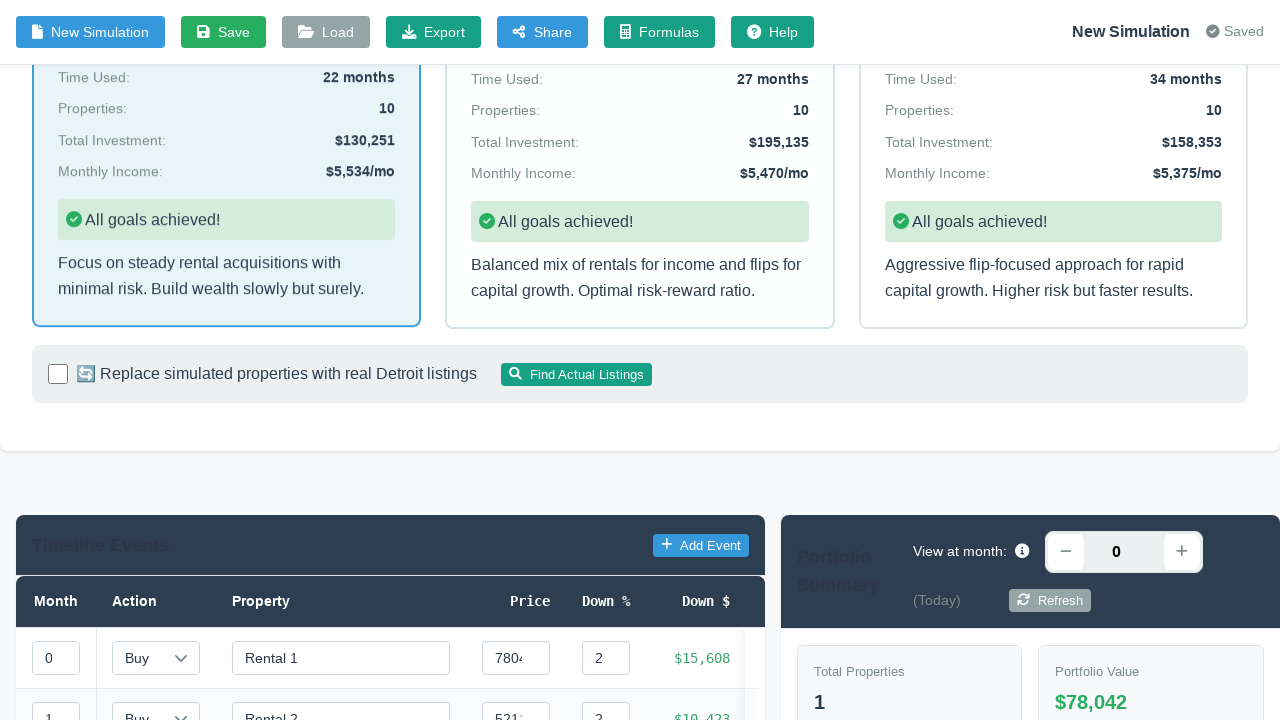

Timeline table appeared after strategy selection
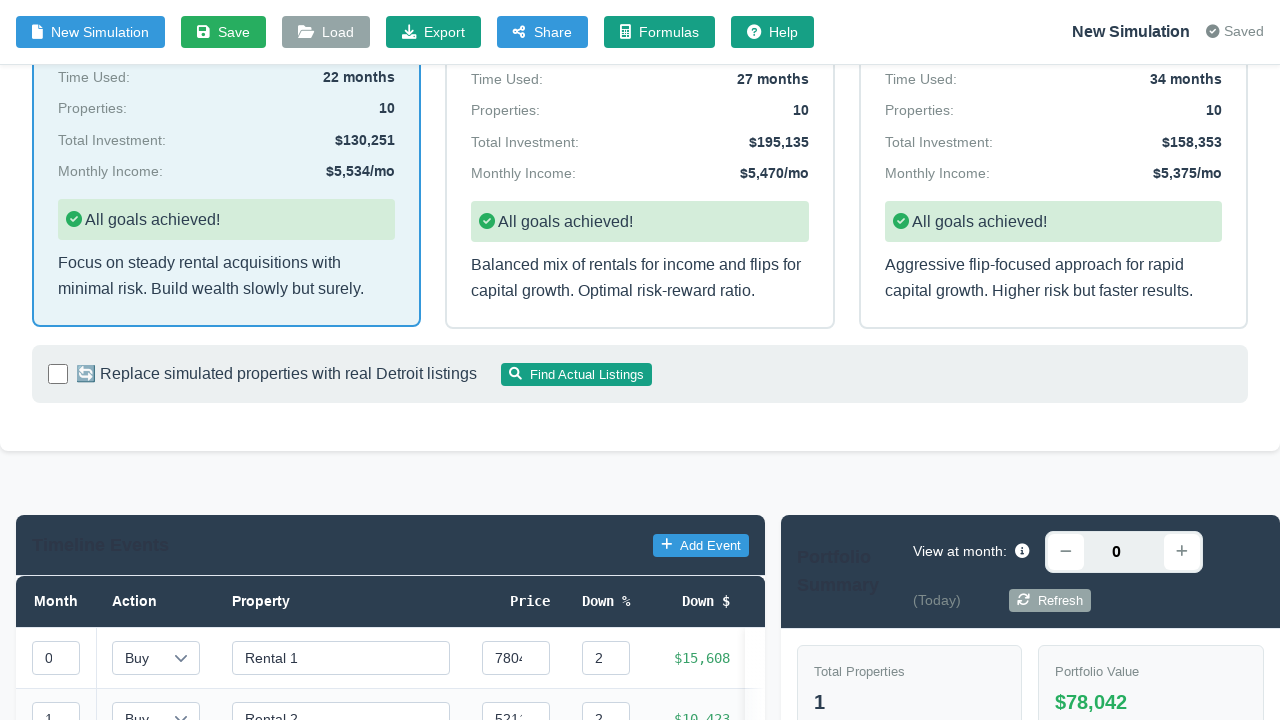

Enabled real listings checkbox at (58, 710) on #useRealListings
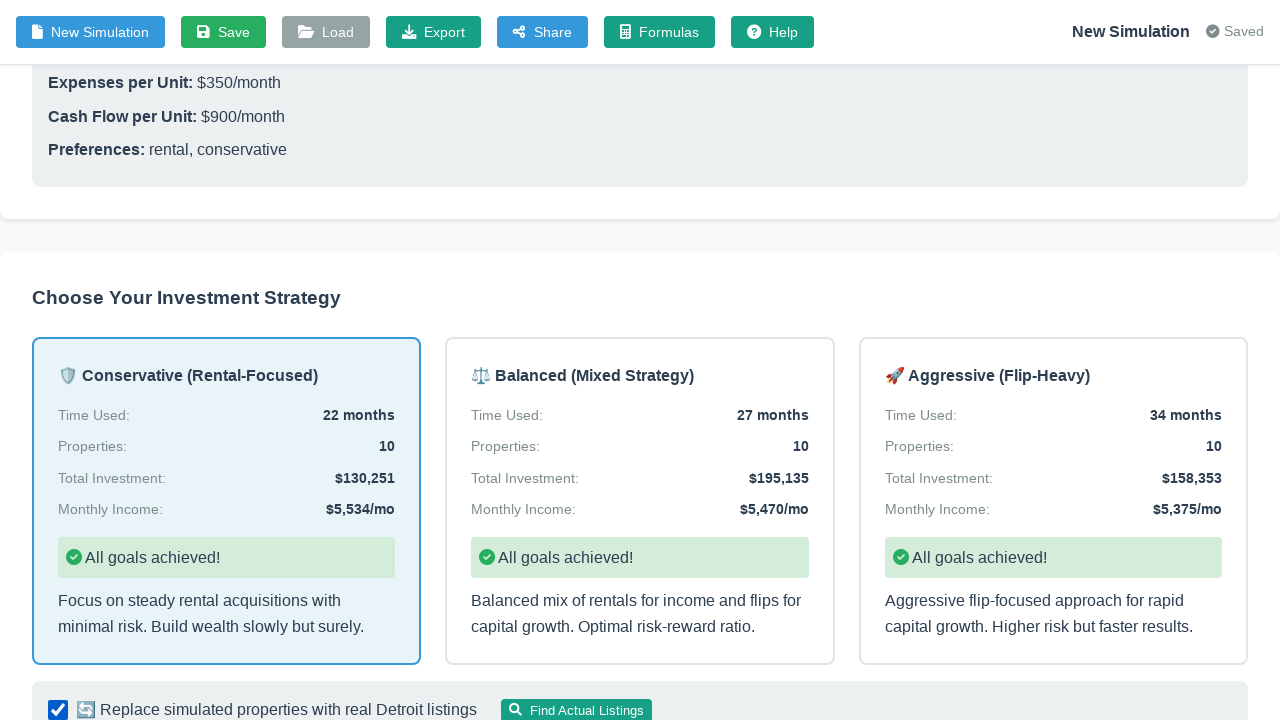

Clicked Find Actual Listings button at (576, 709) on button:has-text("Find Actual Listings")
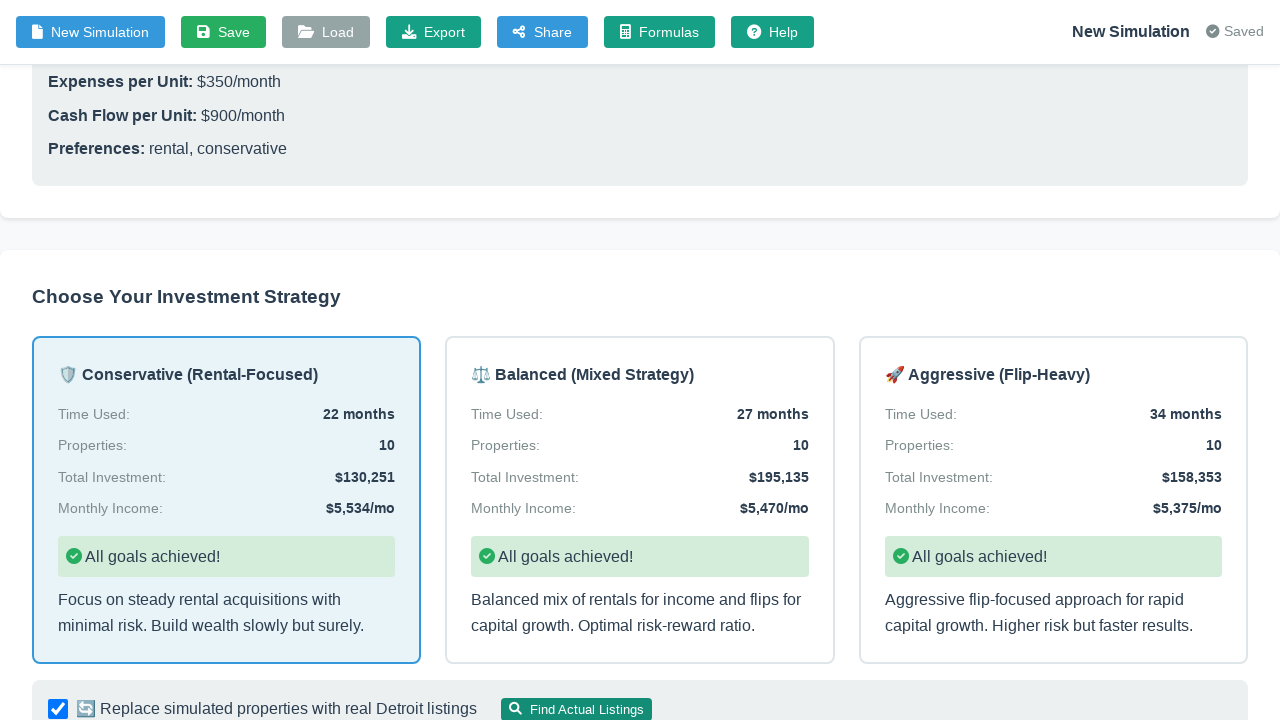

Loading state appeared - searching for Detroit properties
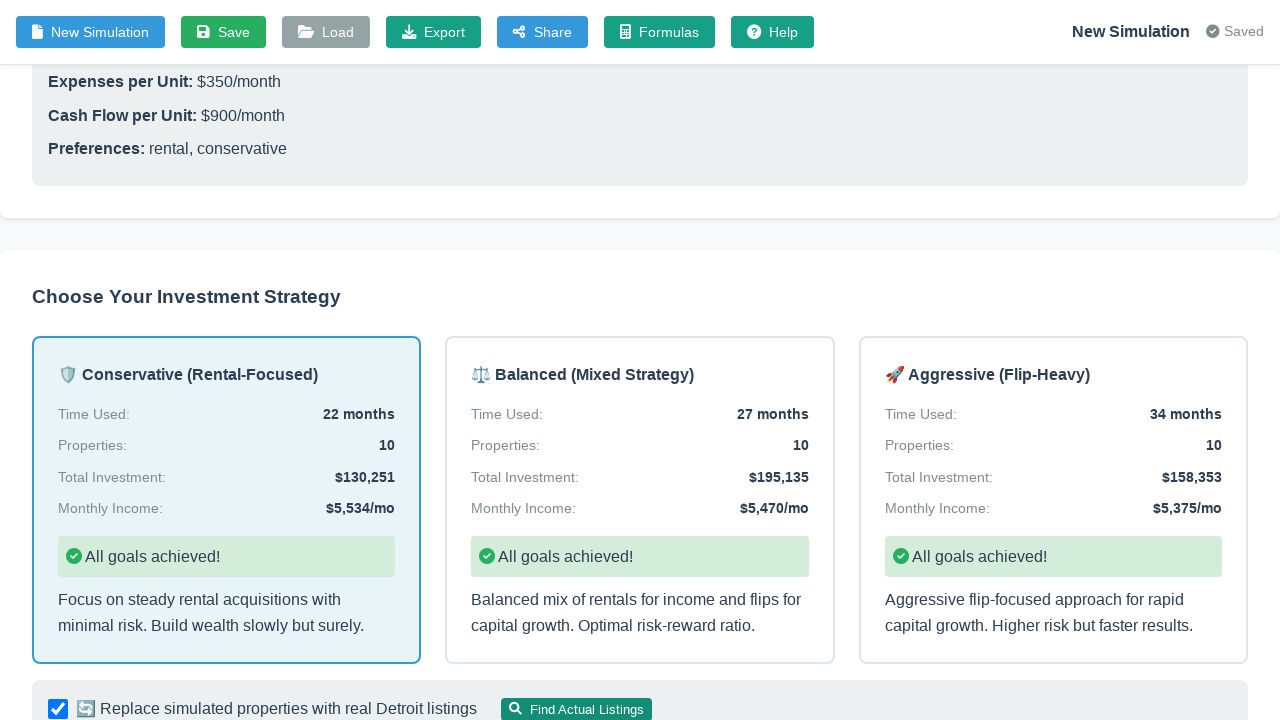

Real listings search completed
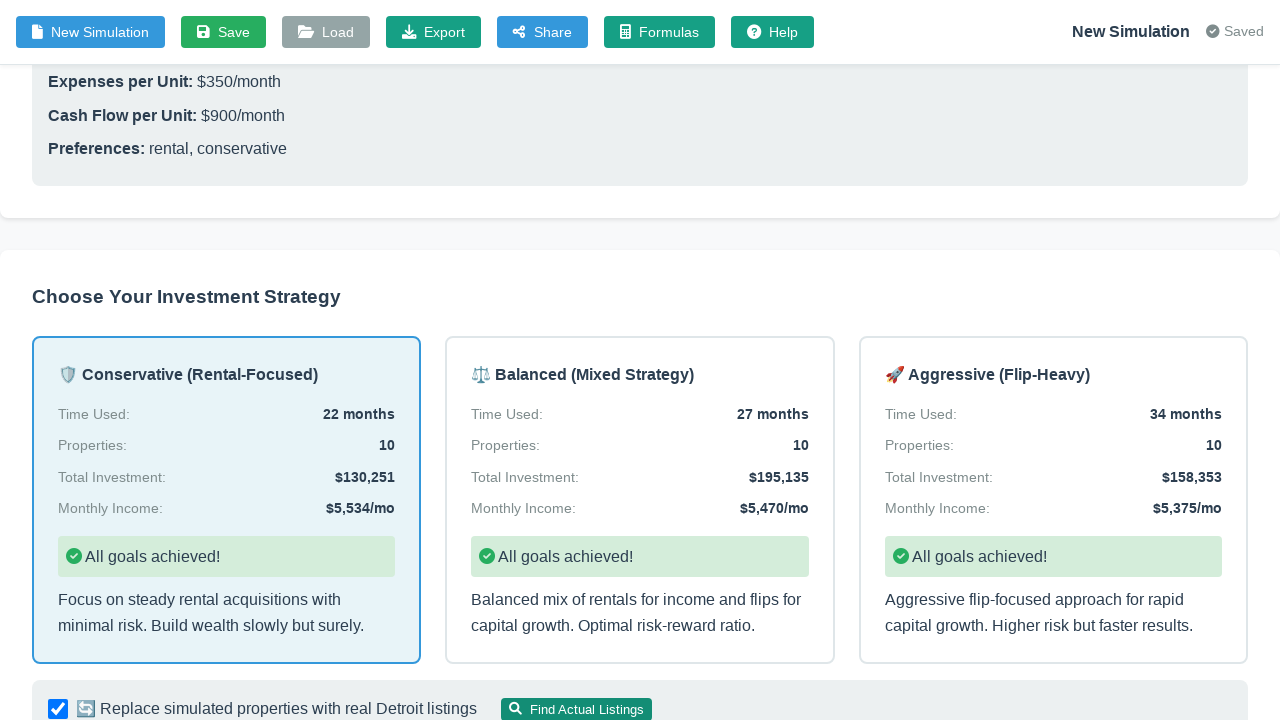

Timeline table updated with real property information
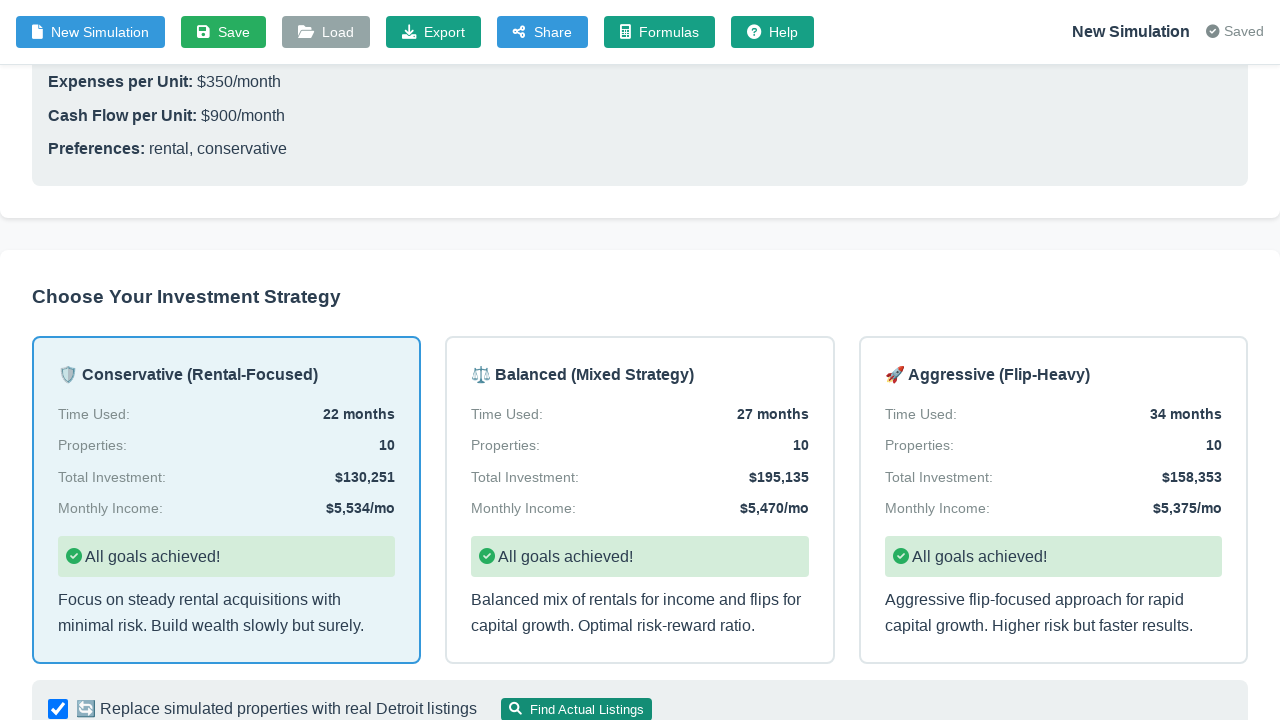

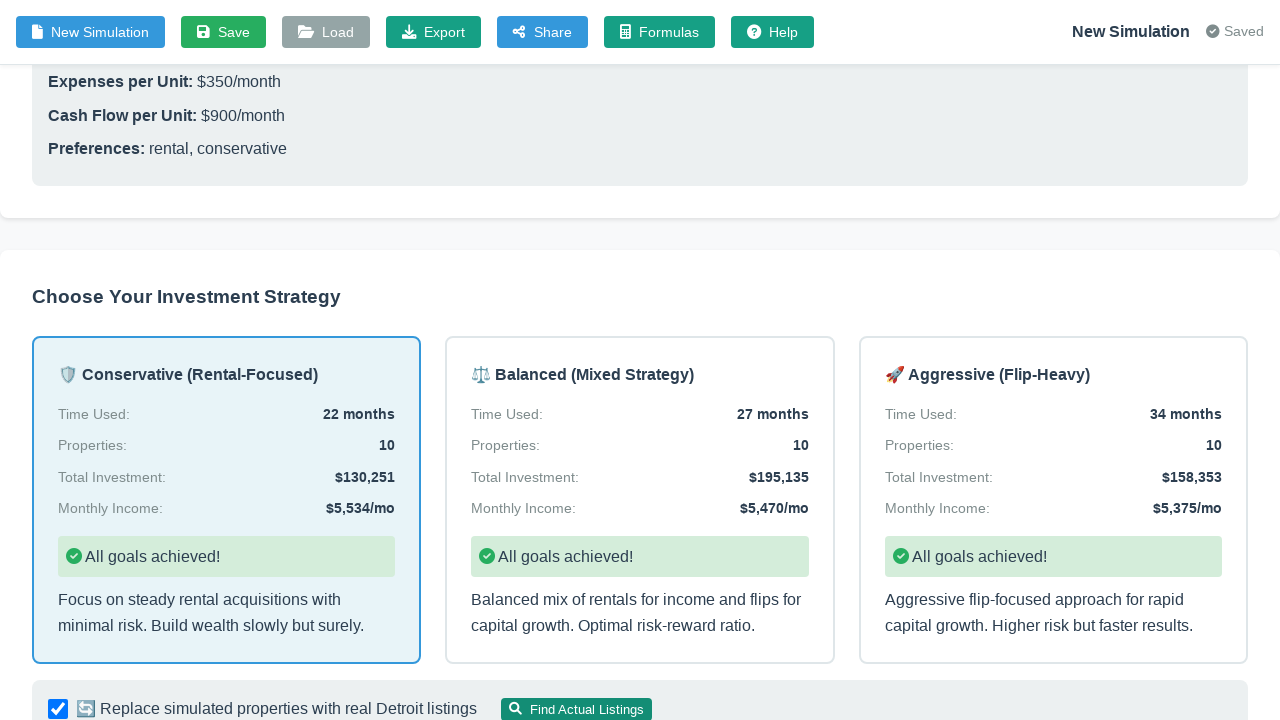